Tests that whitespace is trimmed from edited todo text.

Starting URL: https://demo.playwright.dev/todomvc

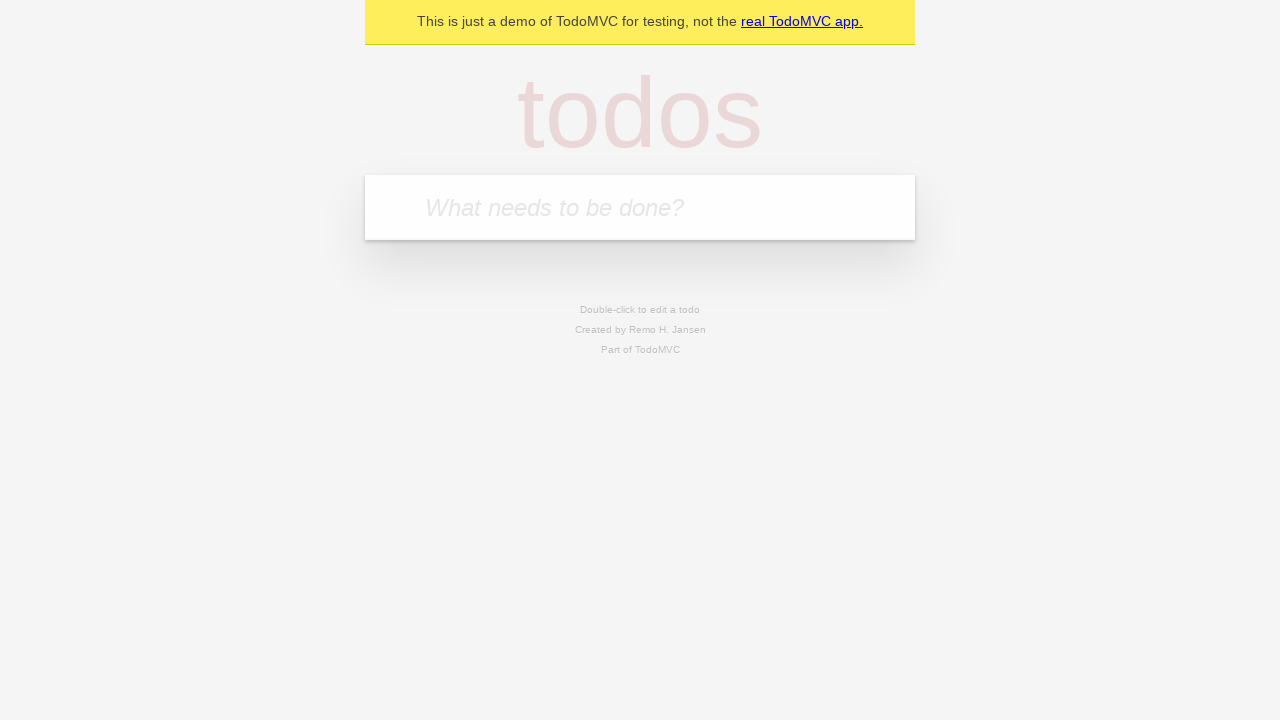

Filled todo input with 'buy some cheese' on internal:attr=[placeholder="What needs to be done?"i]
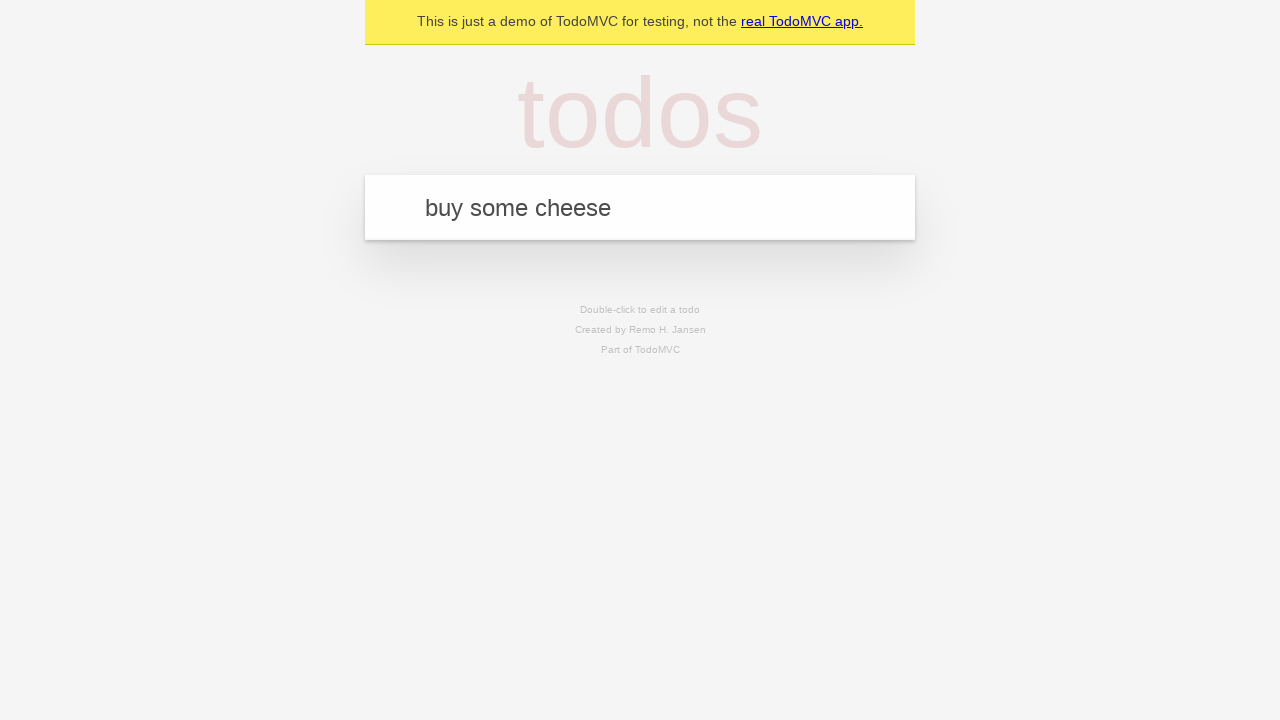

Pressed Enter to create first todo on internal:attr=[placeholder="What needs to be done?"i]
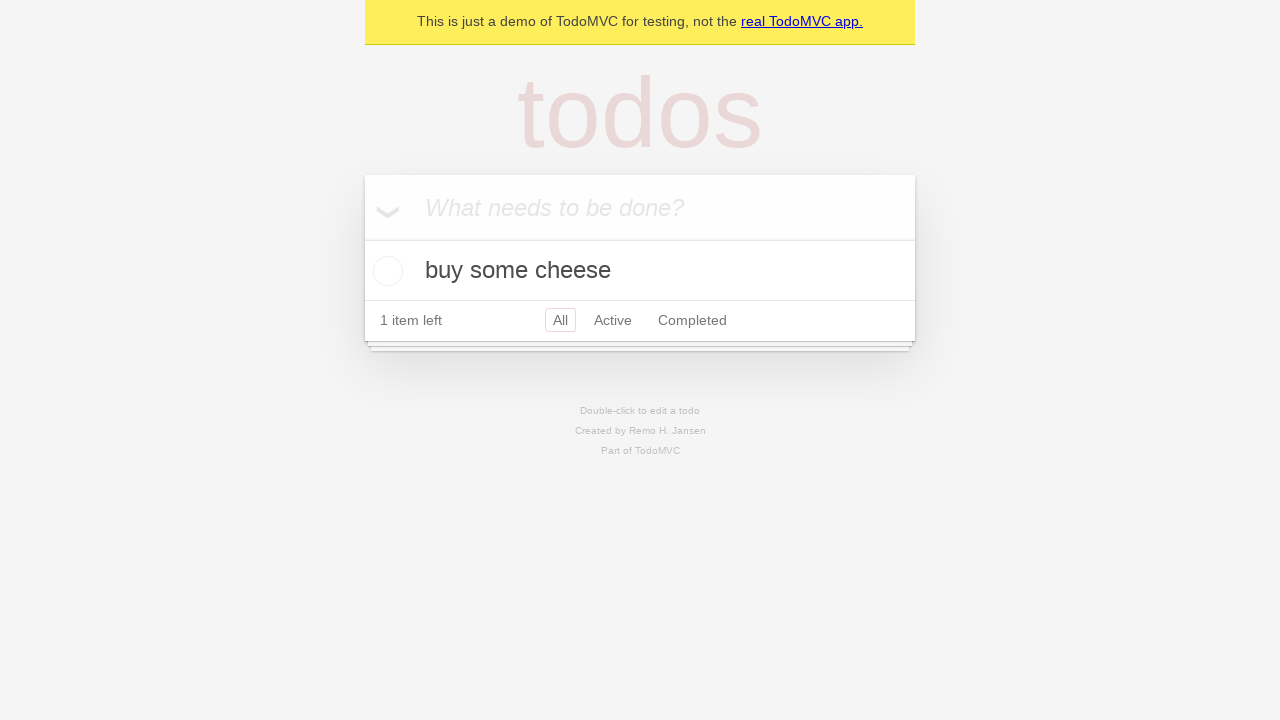

Filled todo input with 'feed the cat' on internal:attr=[placeholder="What needs to be done?"i]
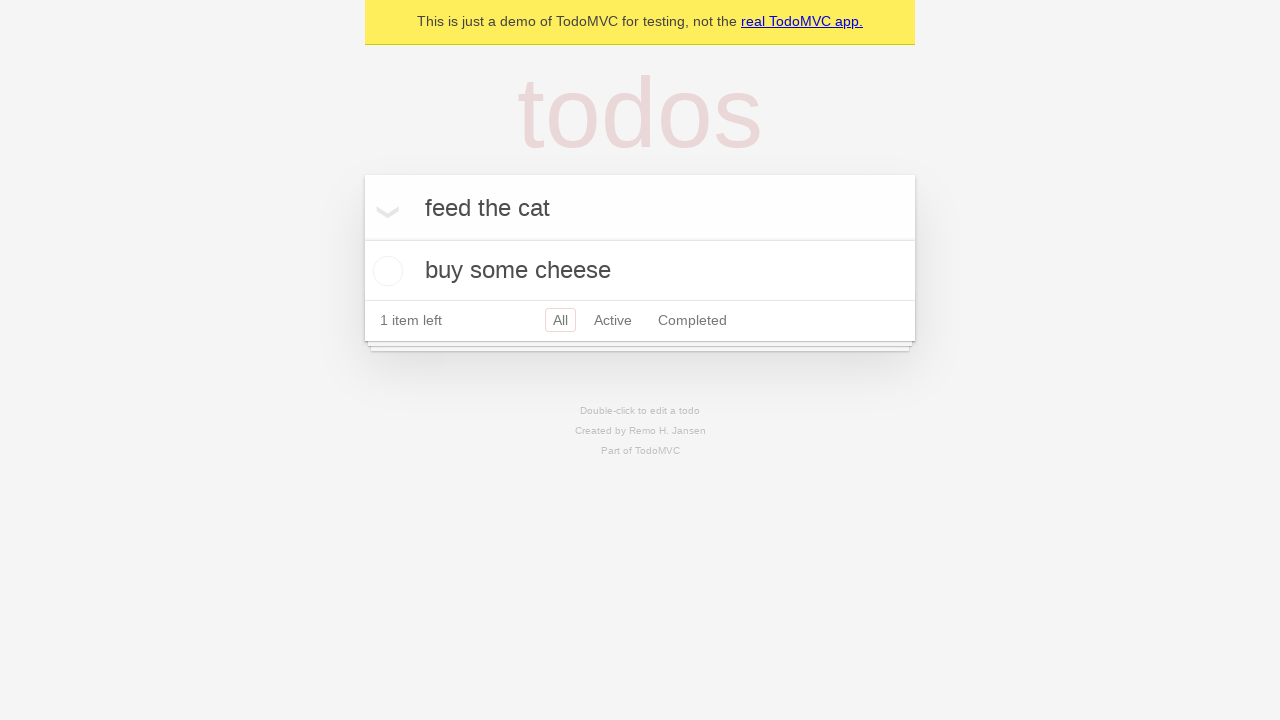

Pressed Enter to create second todo on internal:attr=[placeholder="What needs to be done?"i]
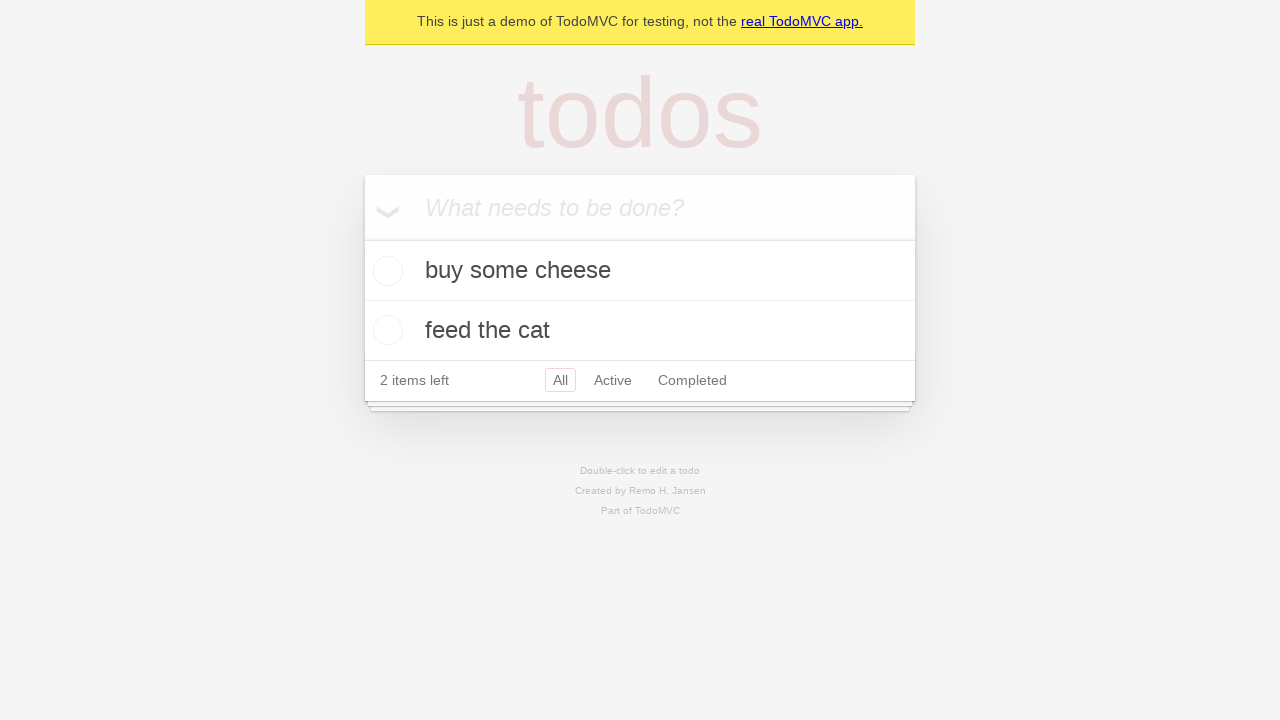

Filled todo input with 'book a doctors appointment' on internal:attr=[placeholder="What needs to be done?"i]
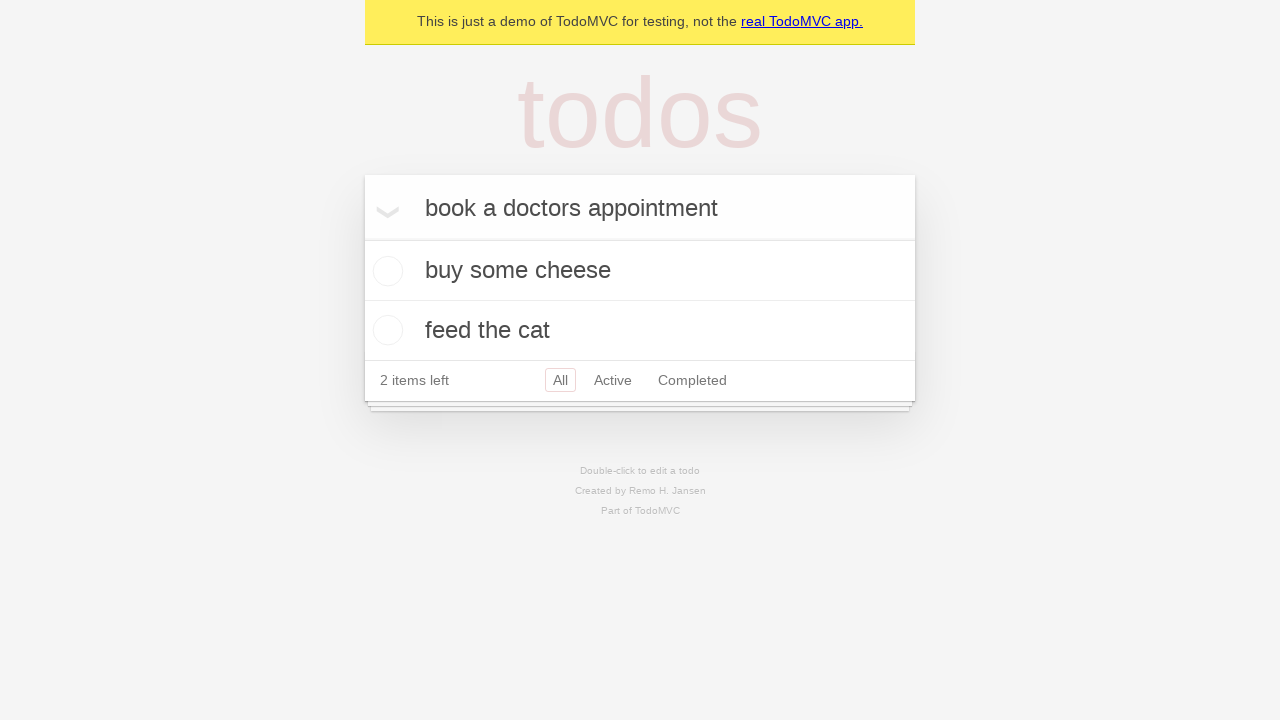

Pressed Enter to create third todo on internal:attr=[placeholder="What needs to be done?"i]
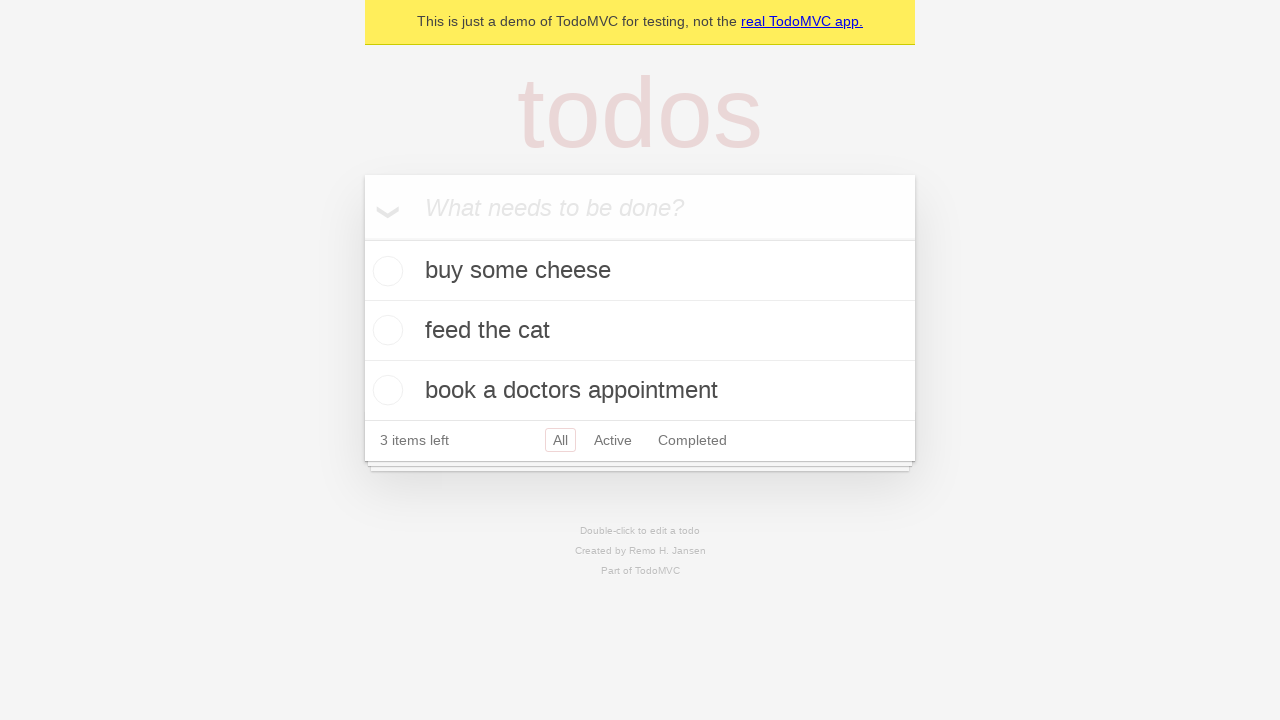

Double-clicked second todo item to enter edit mode at (640, 331) on [data-testid='todo-item'] >> nth=1
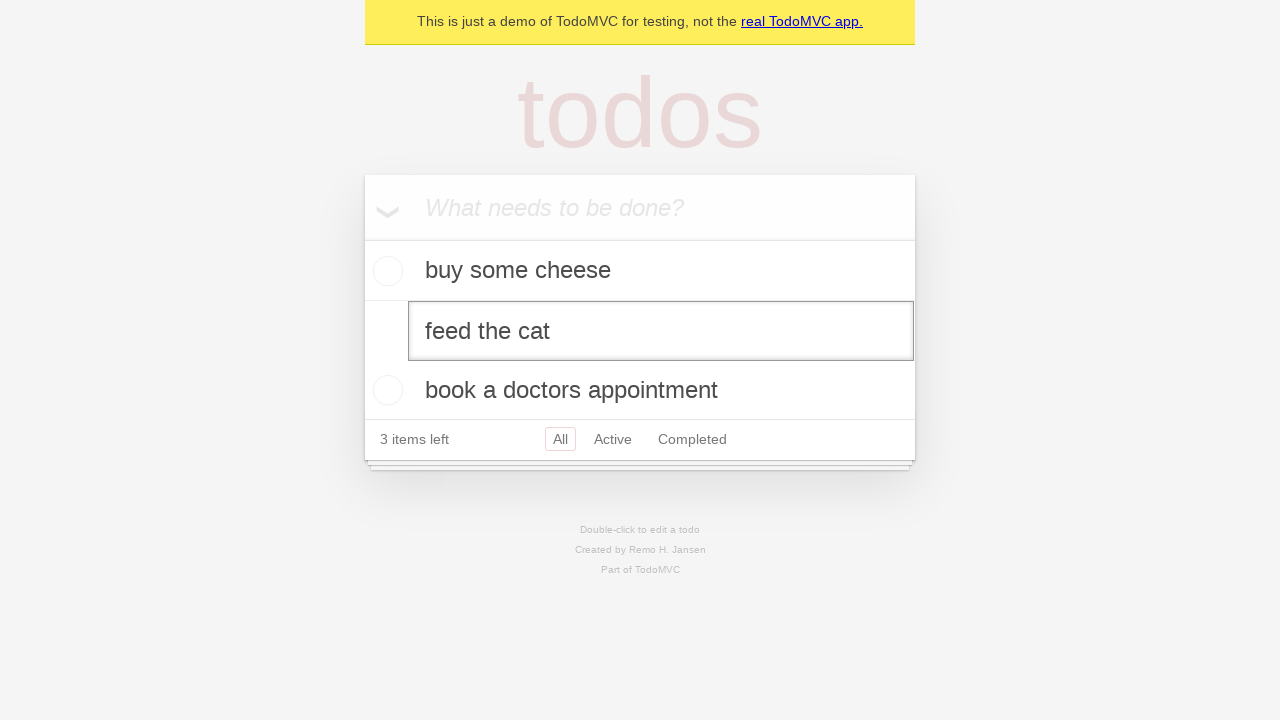

Filled edit field with '    buy some sausages    ' (with leading and trailing whitespace) on [data-testid='todo-item'] >> nth=1 >> internal:role=textbox[name="Edit"i]
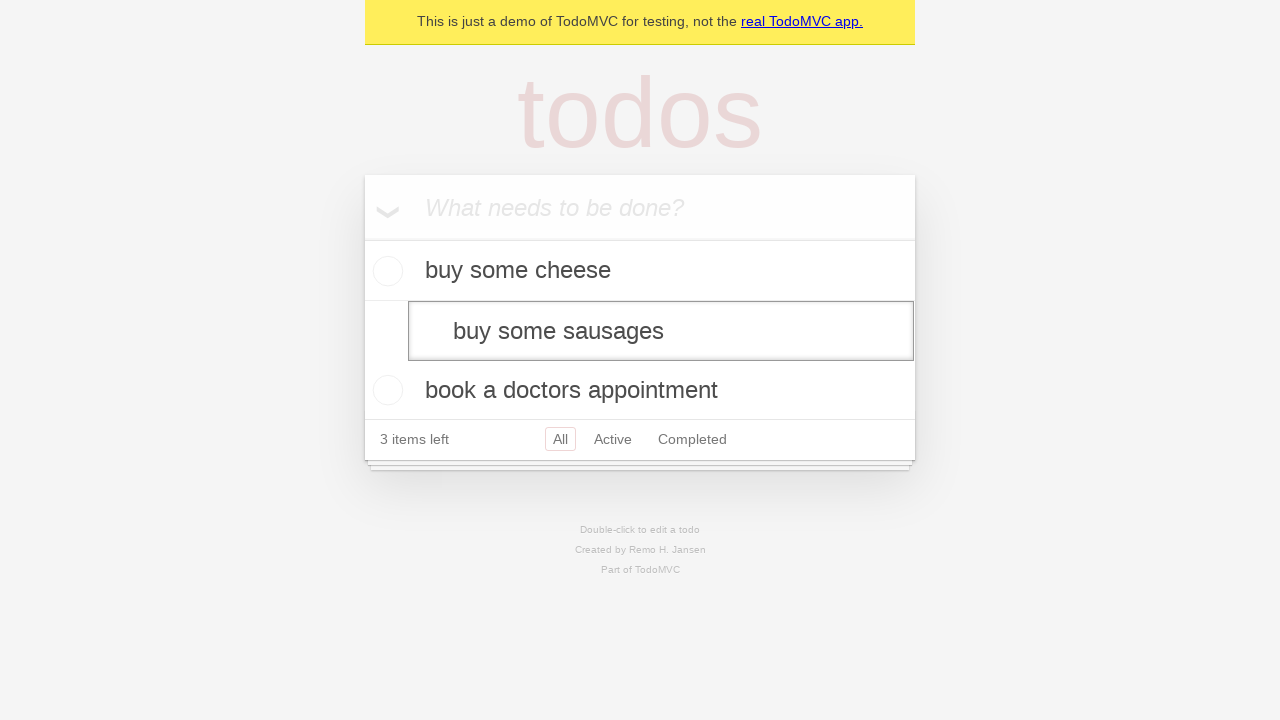

Pressed Enter to confirm todo edit (whitespace should be trimmed) on [data-testid='todo-item'] >> nth=1 >> internal:role=textbox[name="Edit"i]
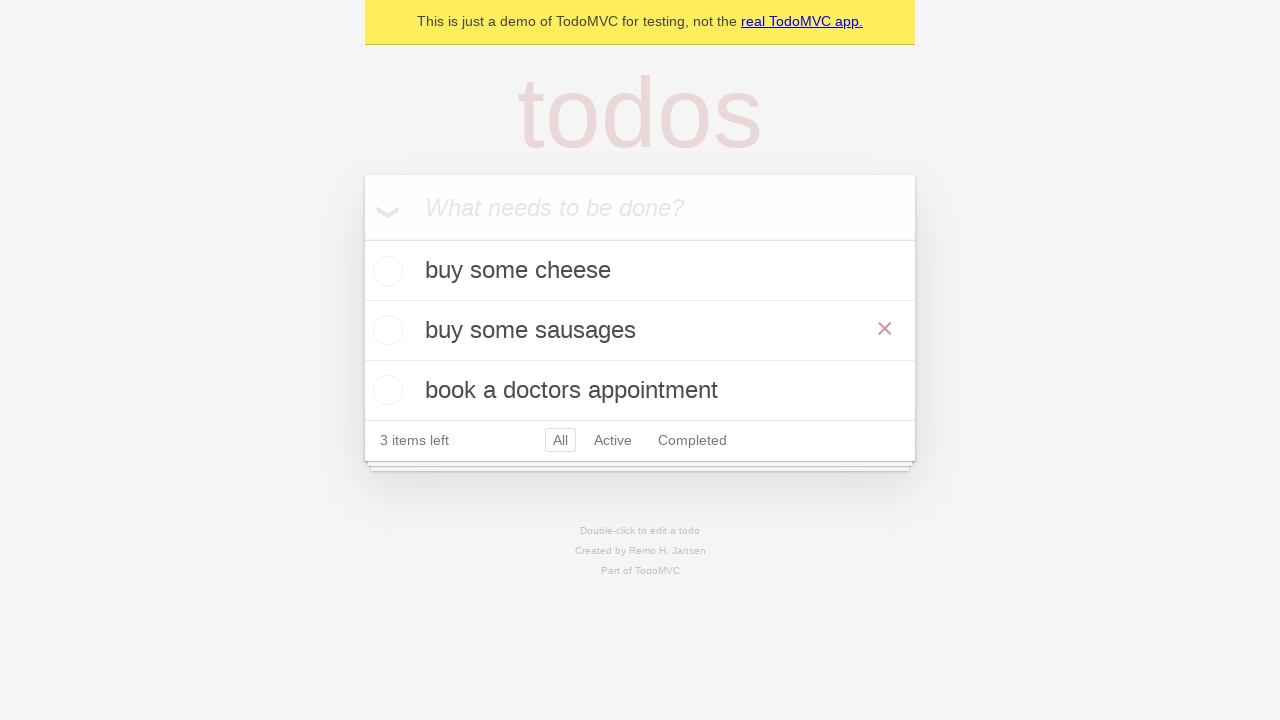

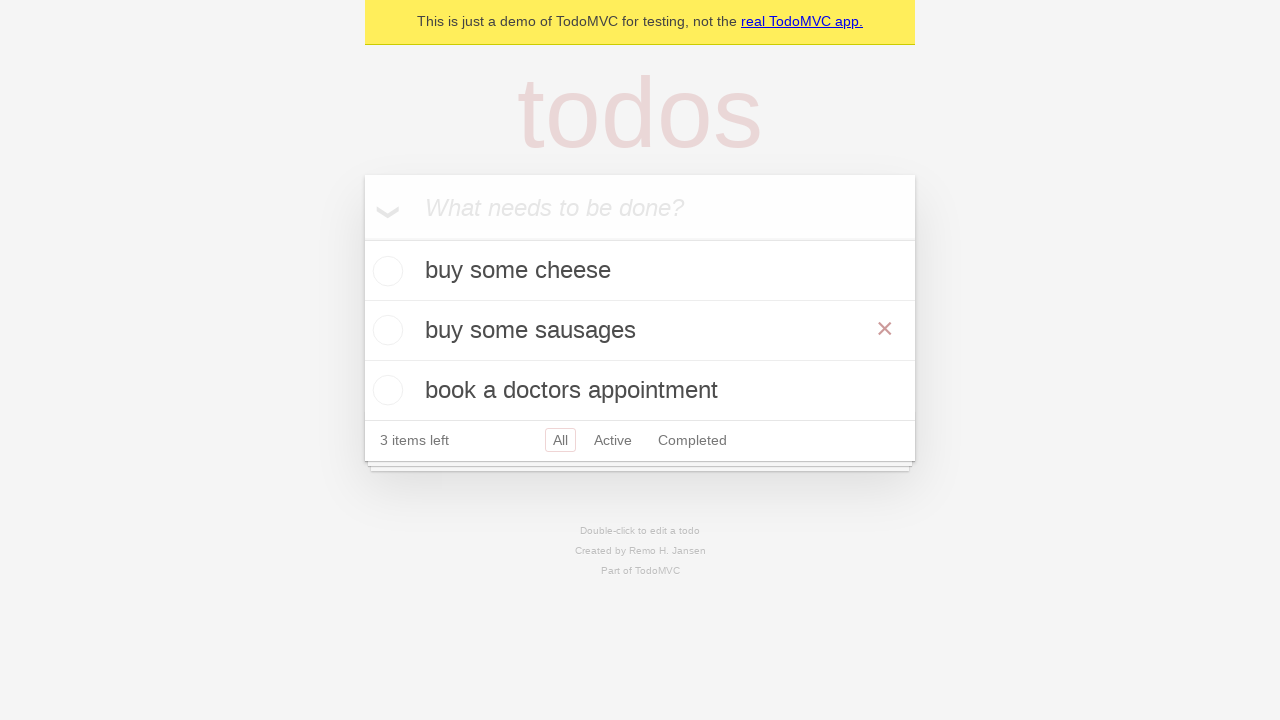